Tests the Text Box form functionality on DemoQA by navigating to the Elements section, opening the Text Box page, filling out all form fields (full name, email, current address, permanent address), and submitting the form.

Starting URL: https://demoqa.com/

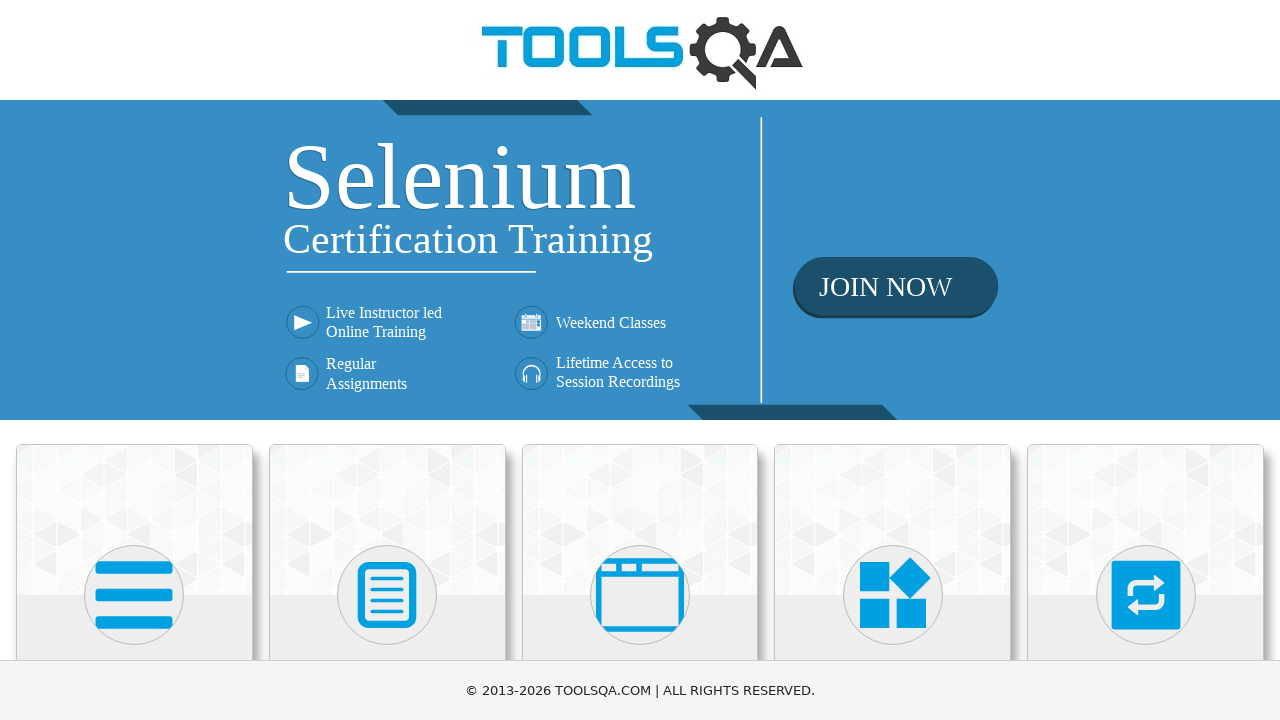

Waited for Elements card avatar to load
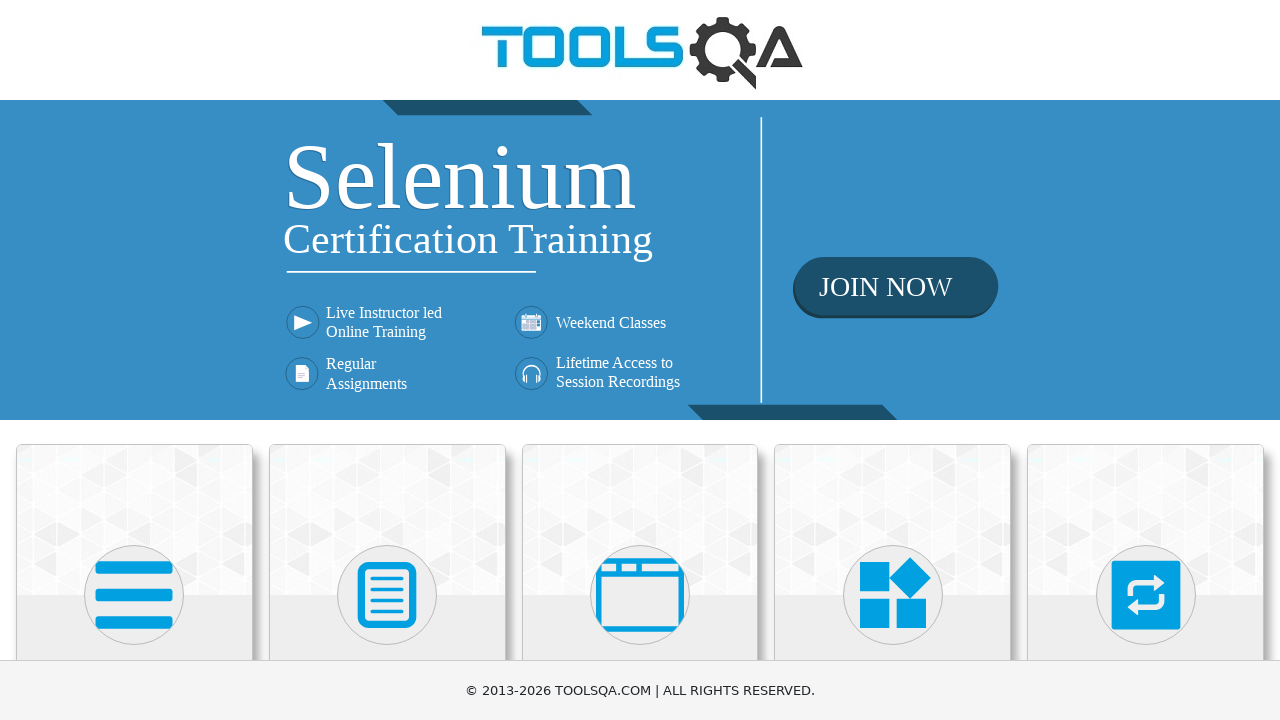

Clicked on Elements card avatar
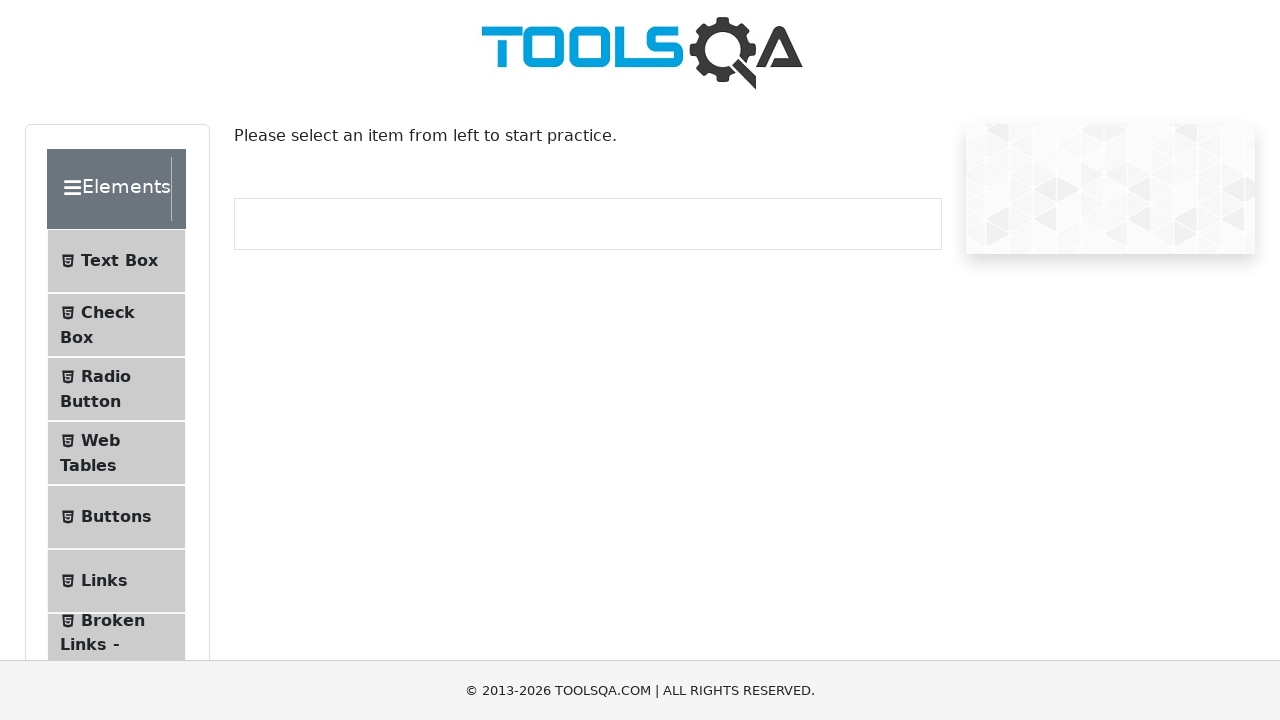

Navigated to Elements page and verified URL
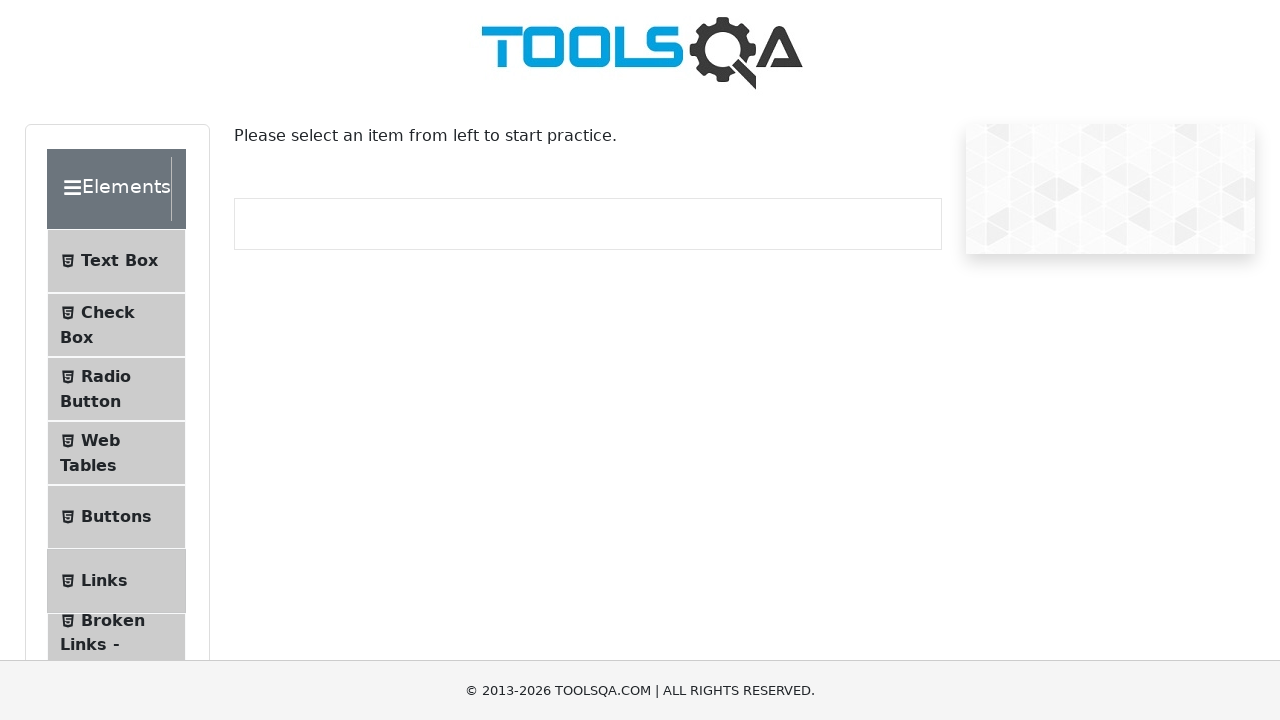

Located Text Box option in navigation menu
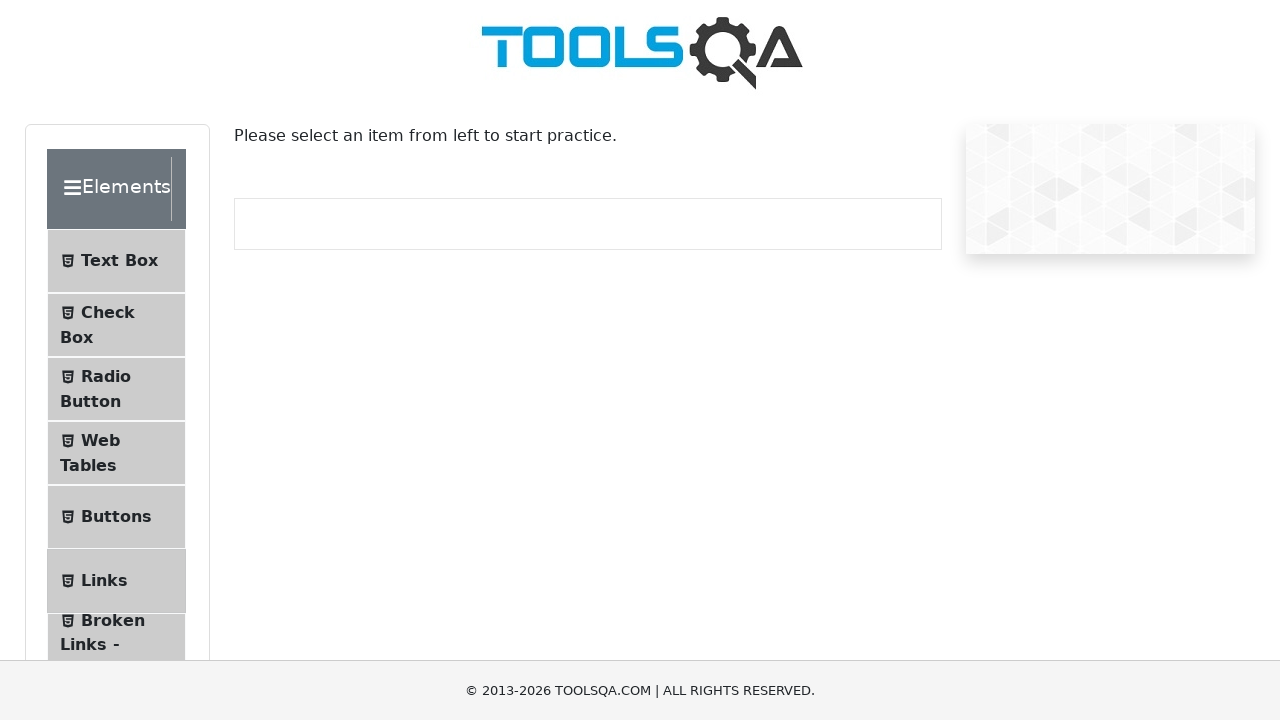

Clicked on Text Box section at (119, 261) on internal:role=list >> internal:text="Text Box"i
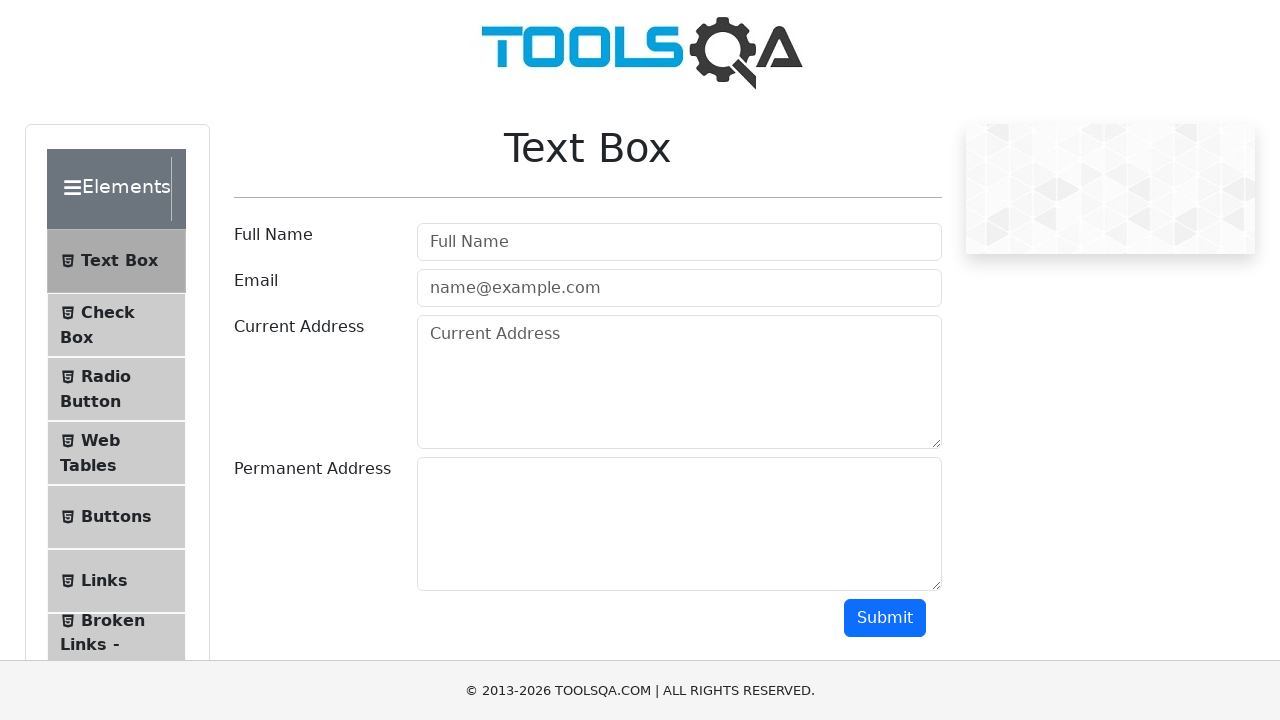

Located Full Name input field
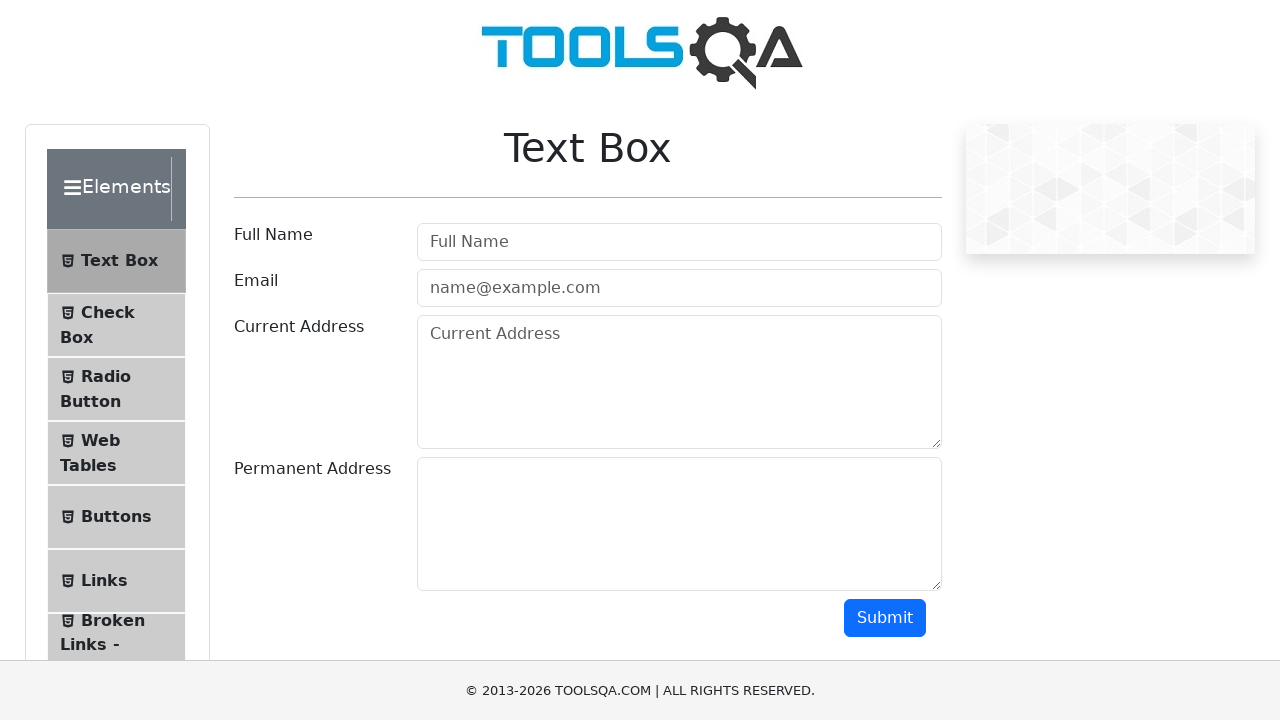

Clicked on Full Name input field at (679, 242) on internal:attr=[placeholder="Full Name"i]
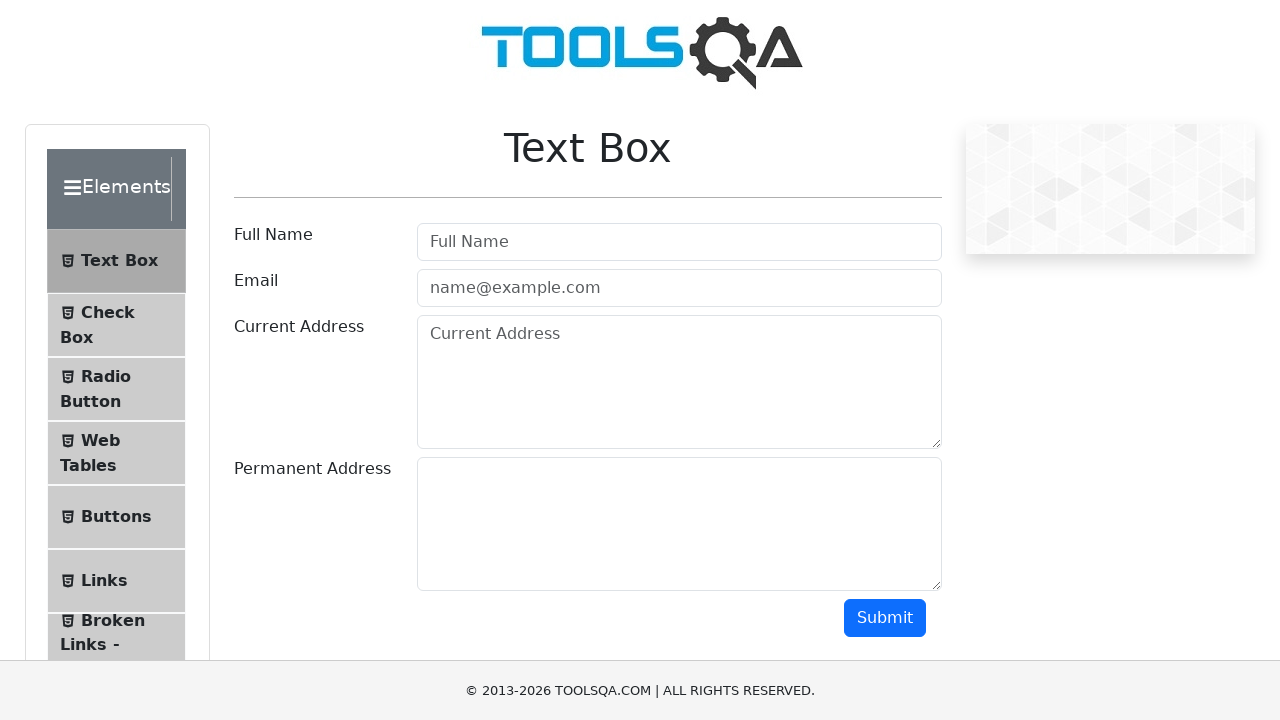

Filled Full Name field with 'Marcus Wellington' on internal:attr=[placeholder="Full Name"i]
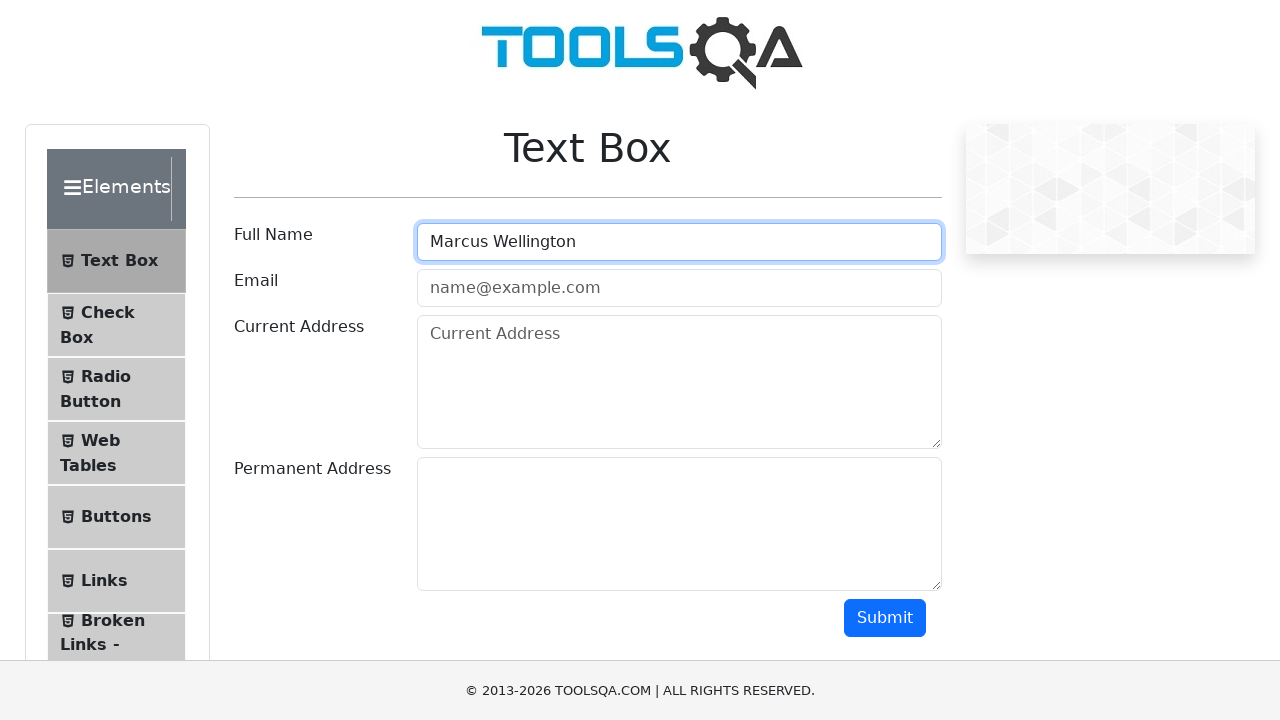

Located Email input field
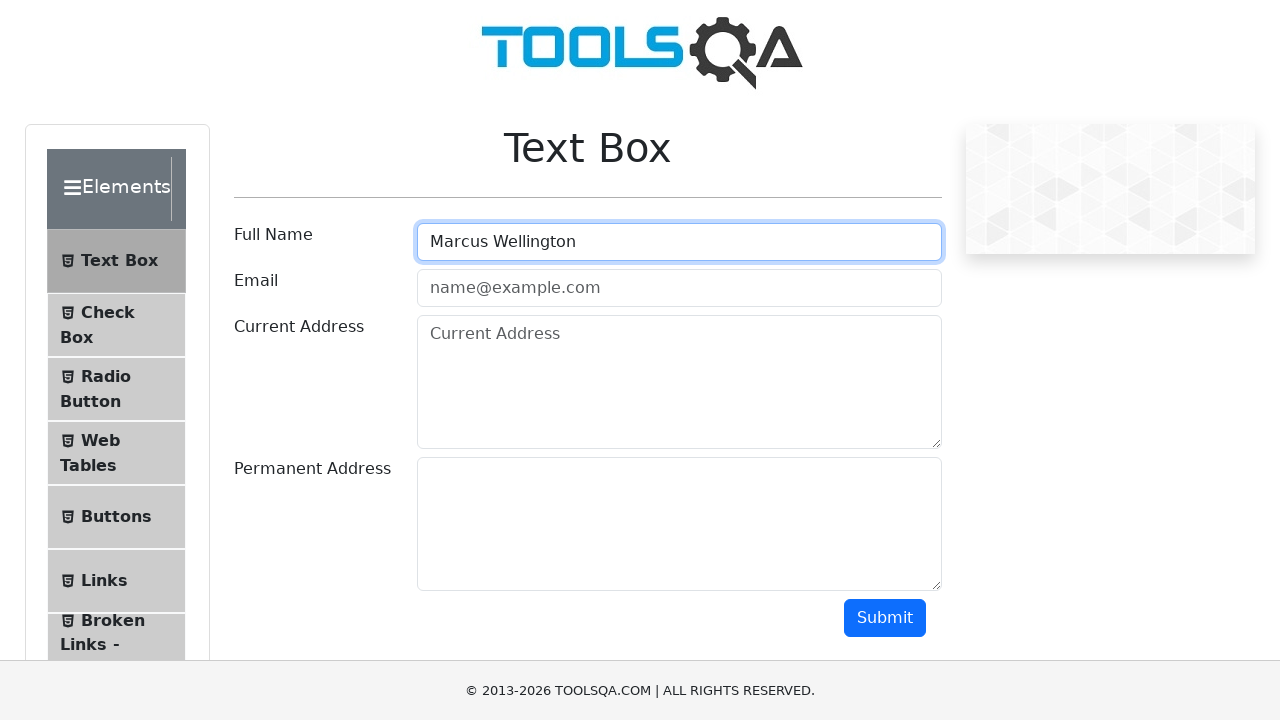

Clicked on Email input field at (679, 288) on internal:attr=[placeholder="name@example.com"i]
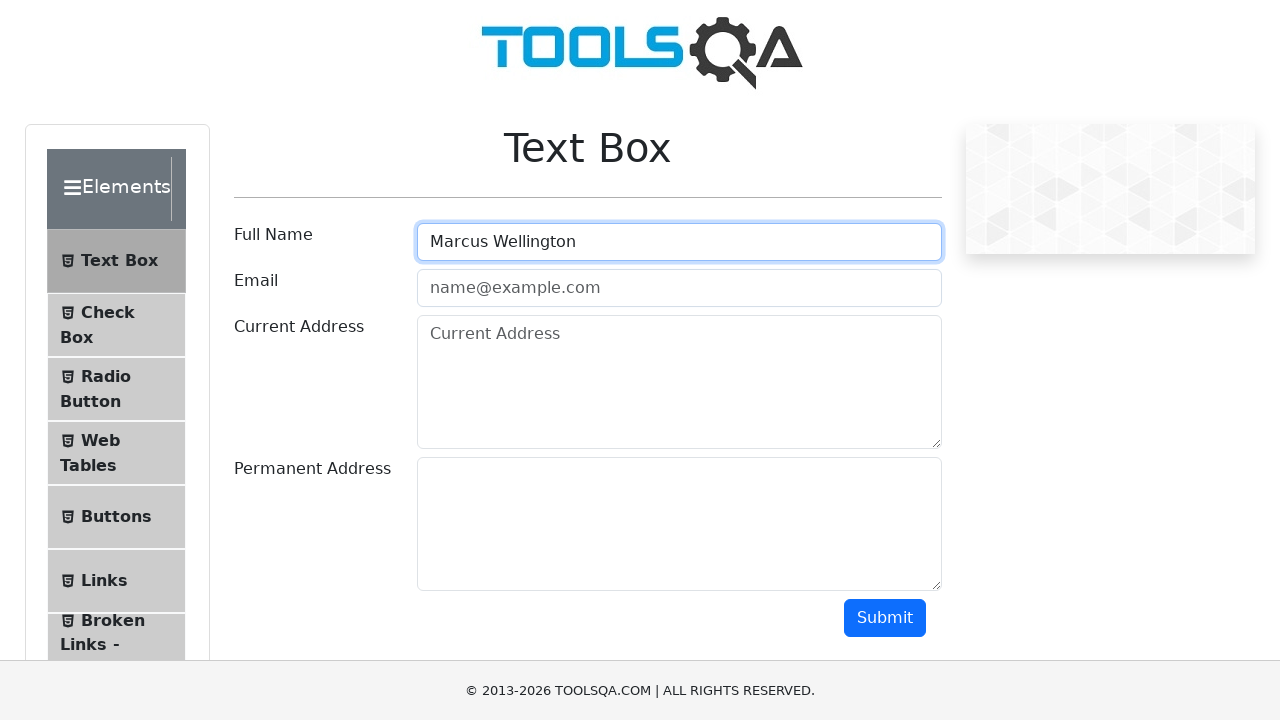

Filled Email field with 'marcus.wellington@testmail.com' on internal:attr=[placeholder="name@example.com"i]
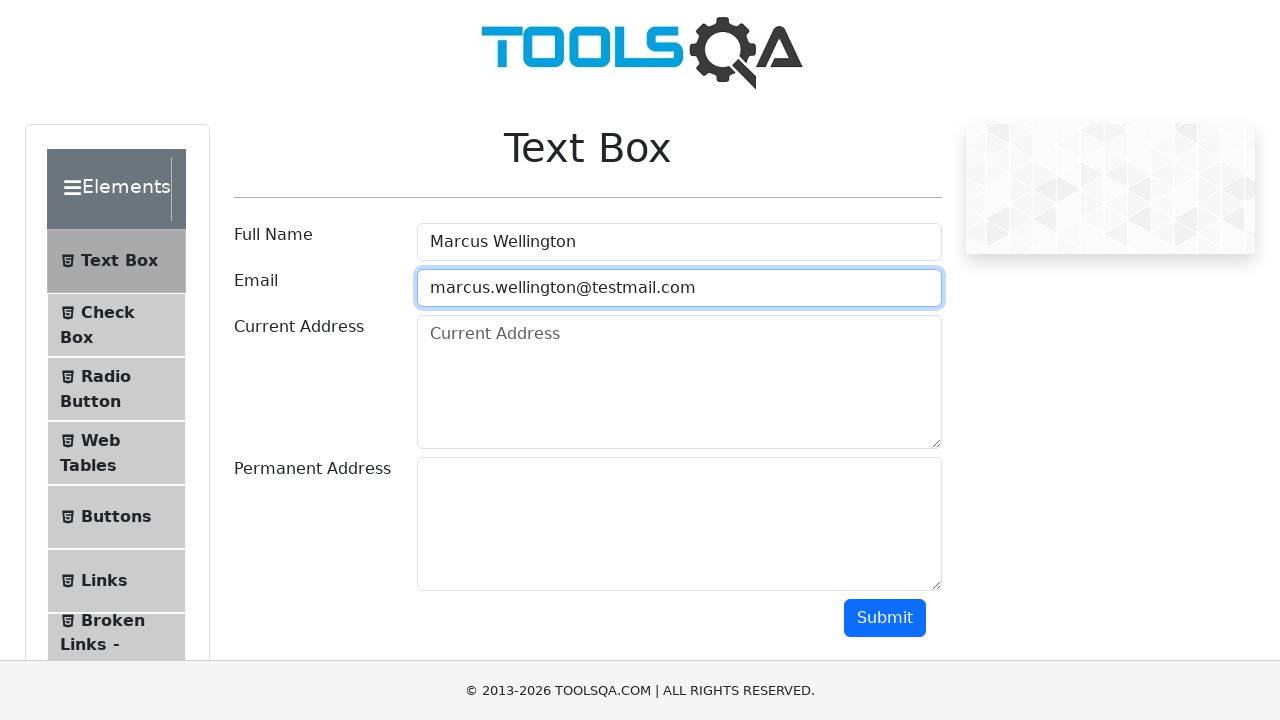

Located Current Address input field
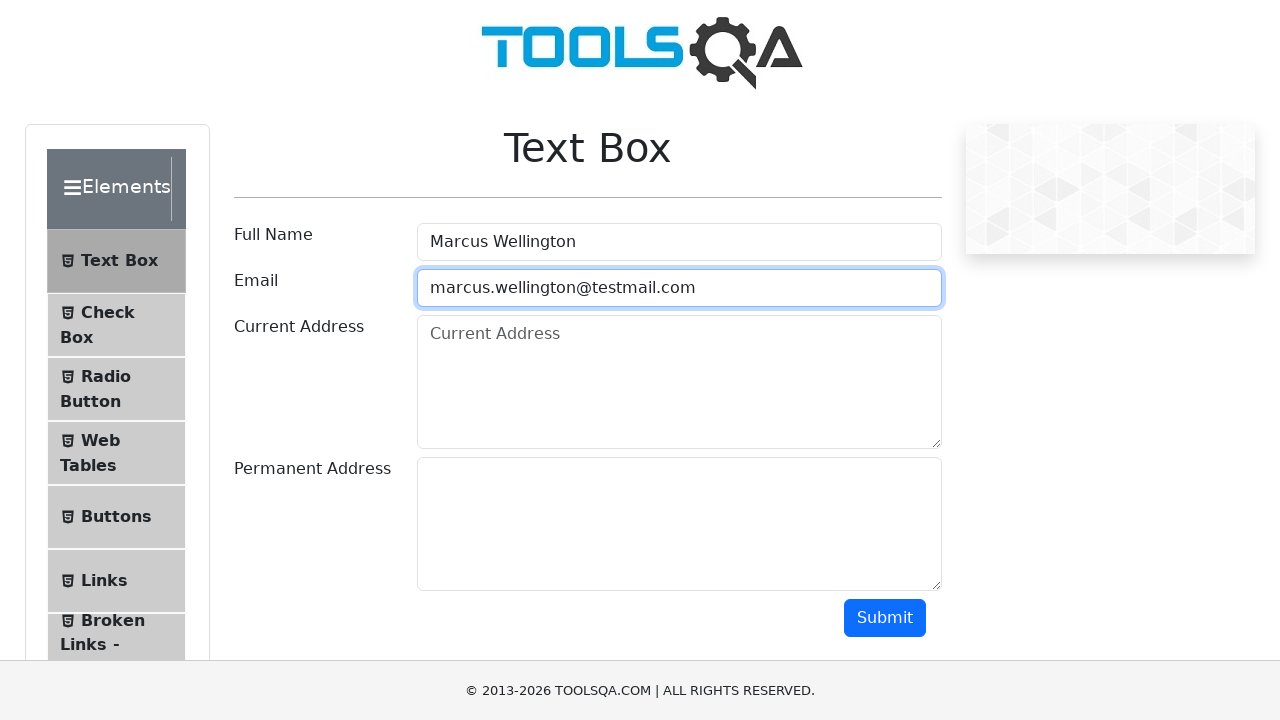

Clicked on Current Address input field at (679, 382) on internal:attr=[placeholder="Current Address"i]
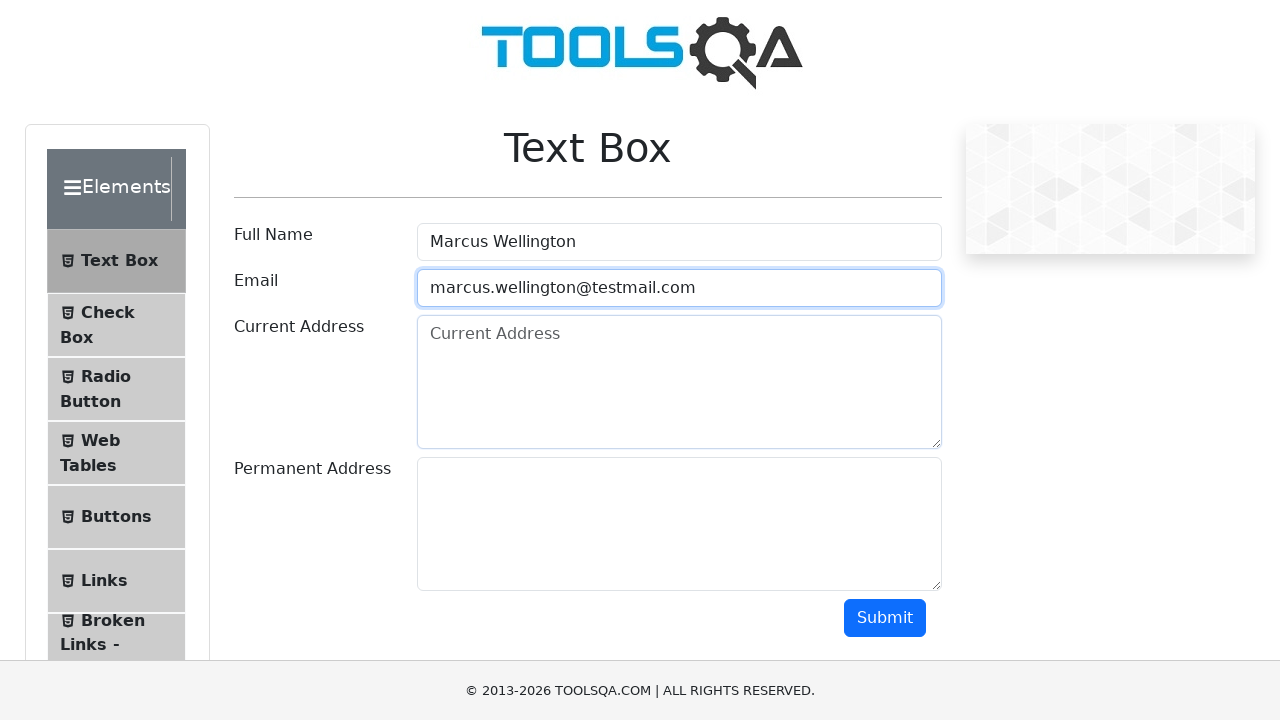

Filled Current Address field with '742 Evergreen Terrace, Springfield' on internal:attr=[placeholder="Current Address"i]
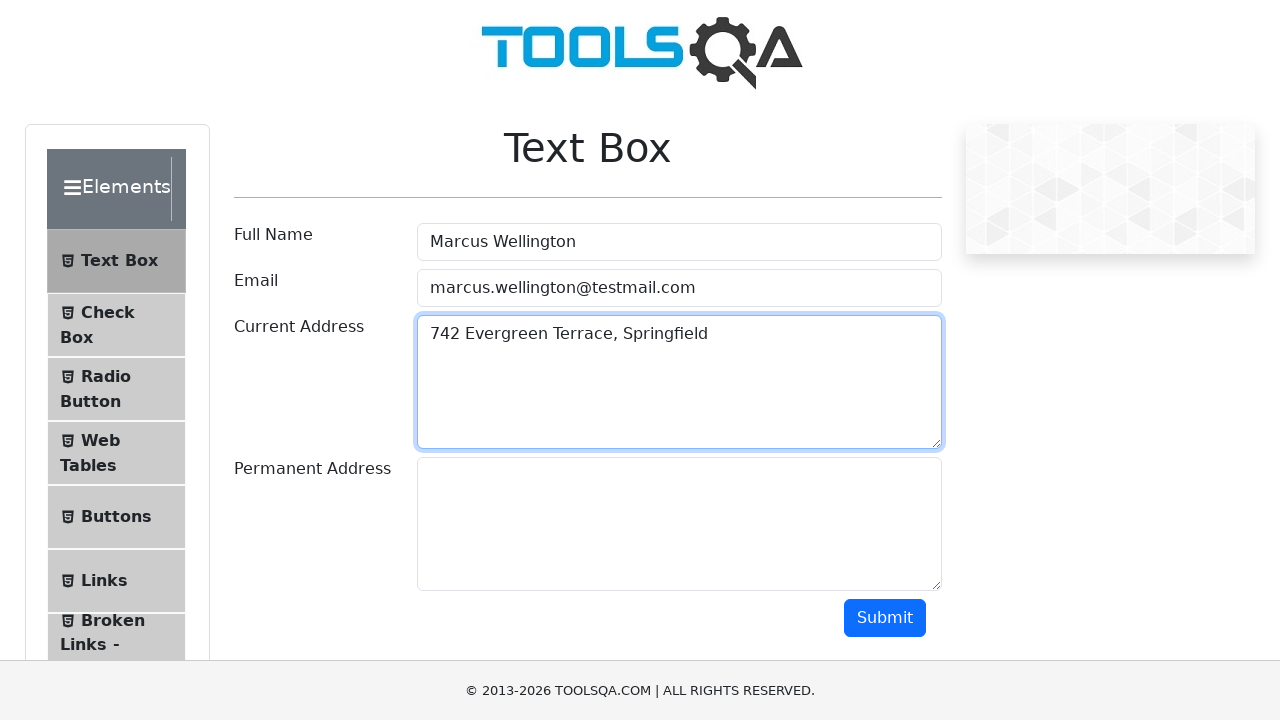

Located Permanent Address input field
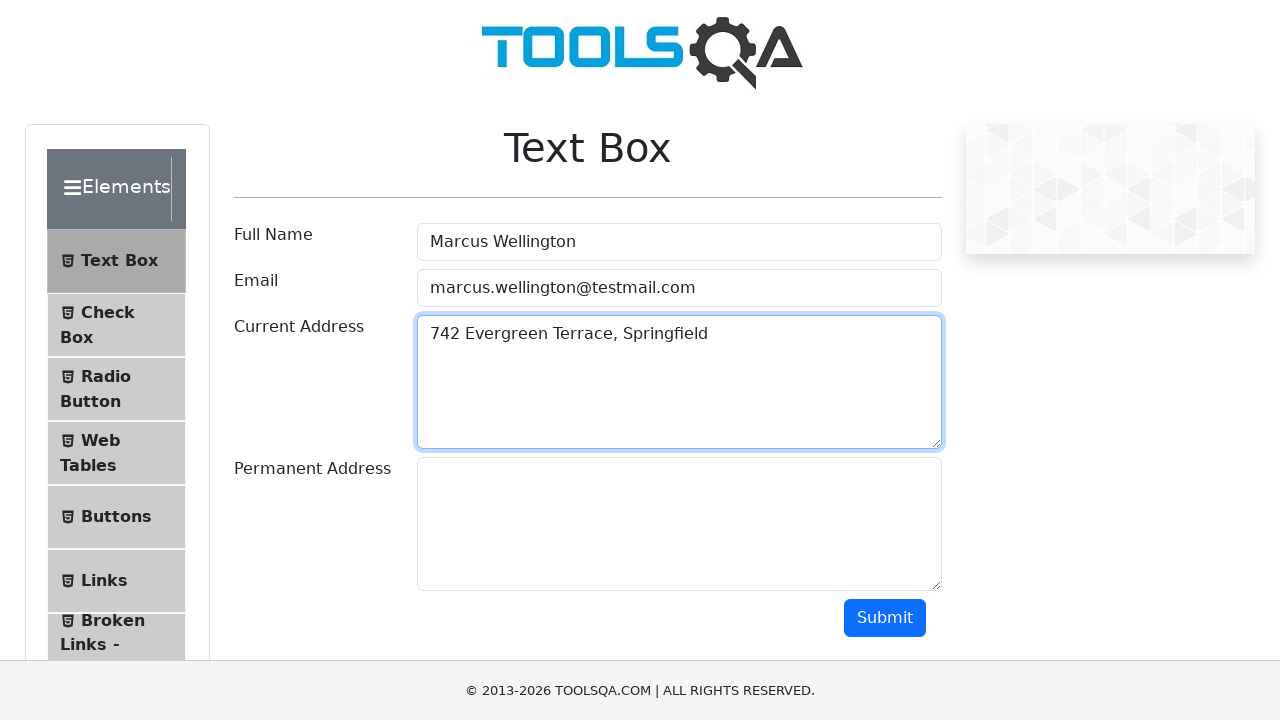

Clicked on Permanent Address input field at (679, 524) on #permanentAddress-wrapper #permanentAddress
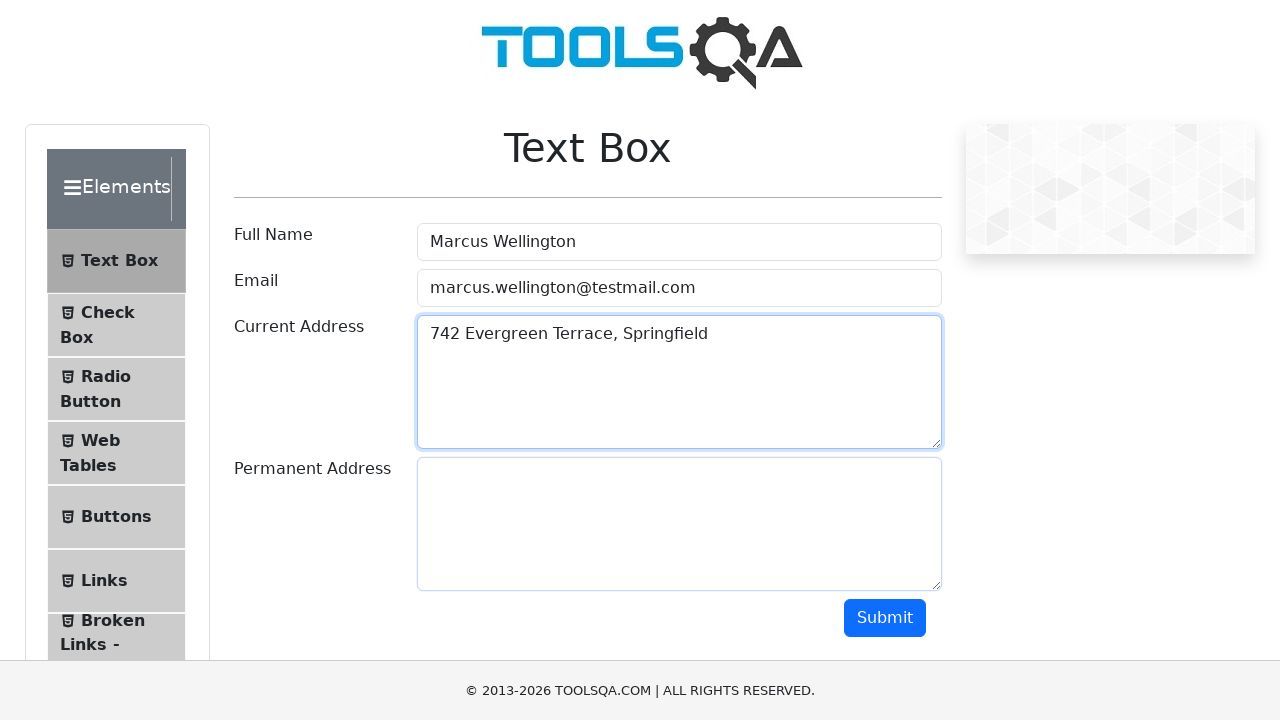

Filled Permanent Address field with '123 Oak Street, Portland OR 97201' on #permanentAddress-wrapper #permanentAddress
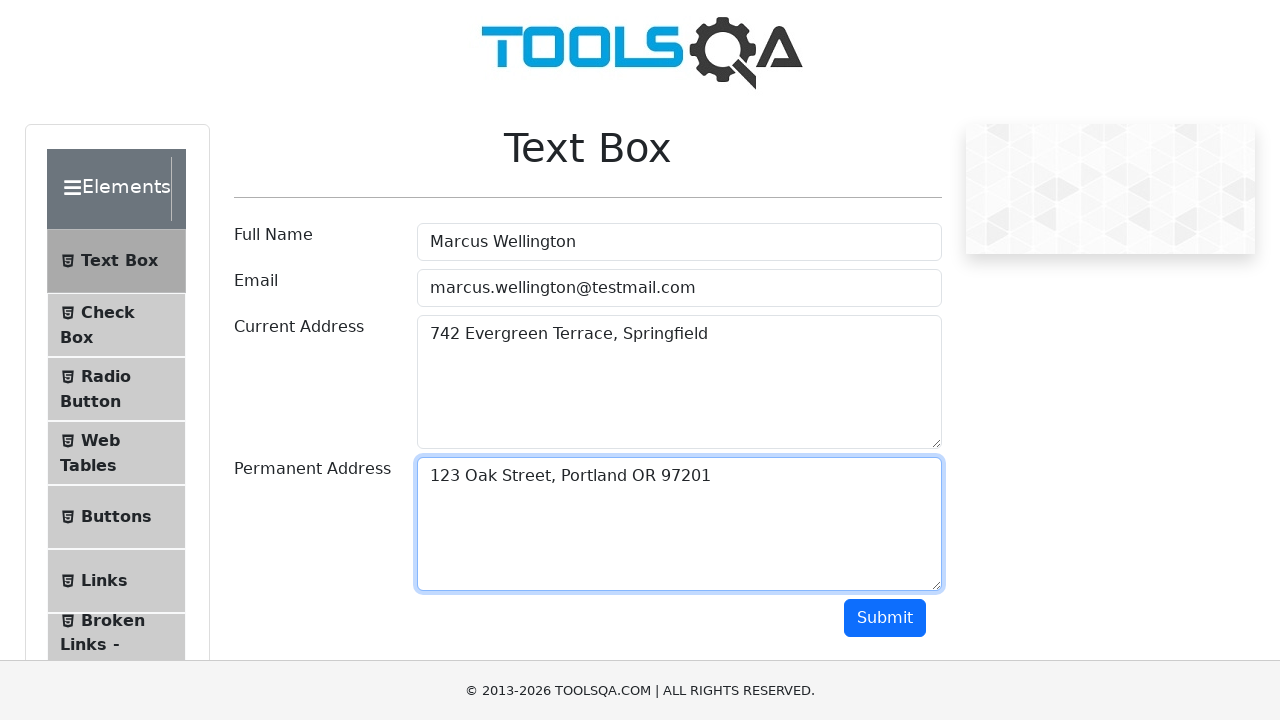

Located Submit button
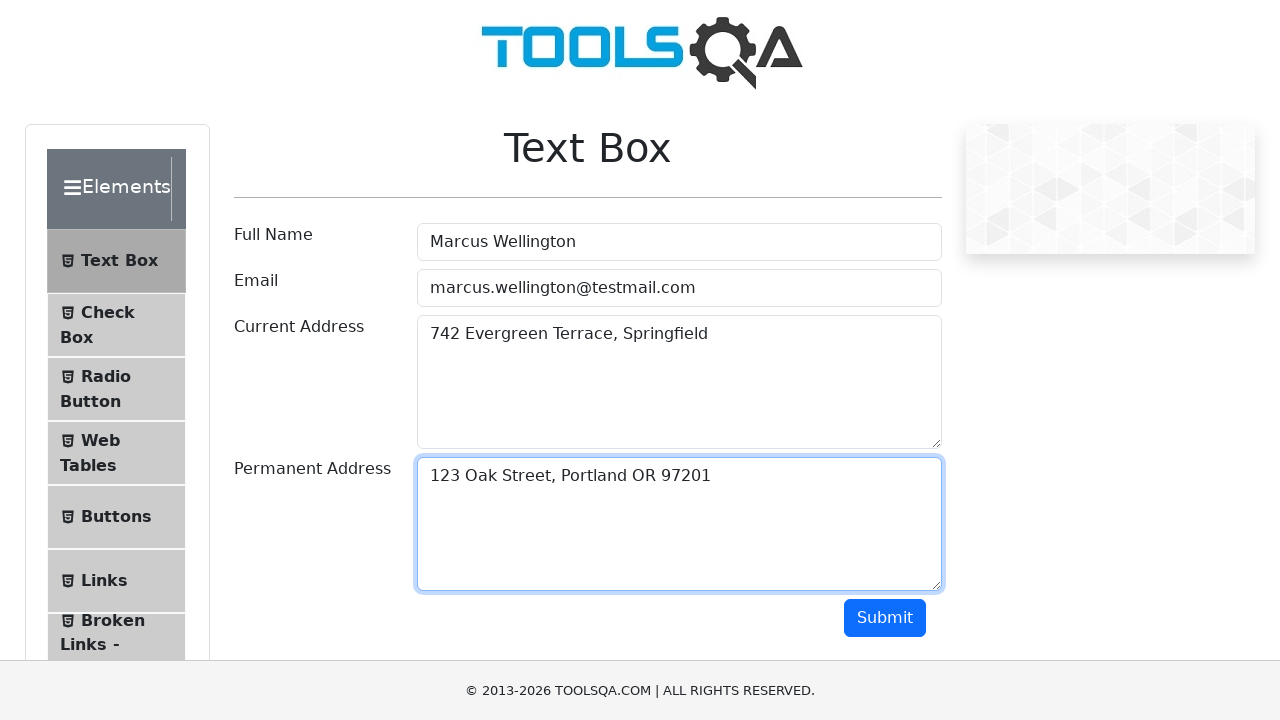

Clicked Submit button to submit Text Box form at (885, 618) on internal:role=button[name="Submit"i]
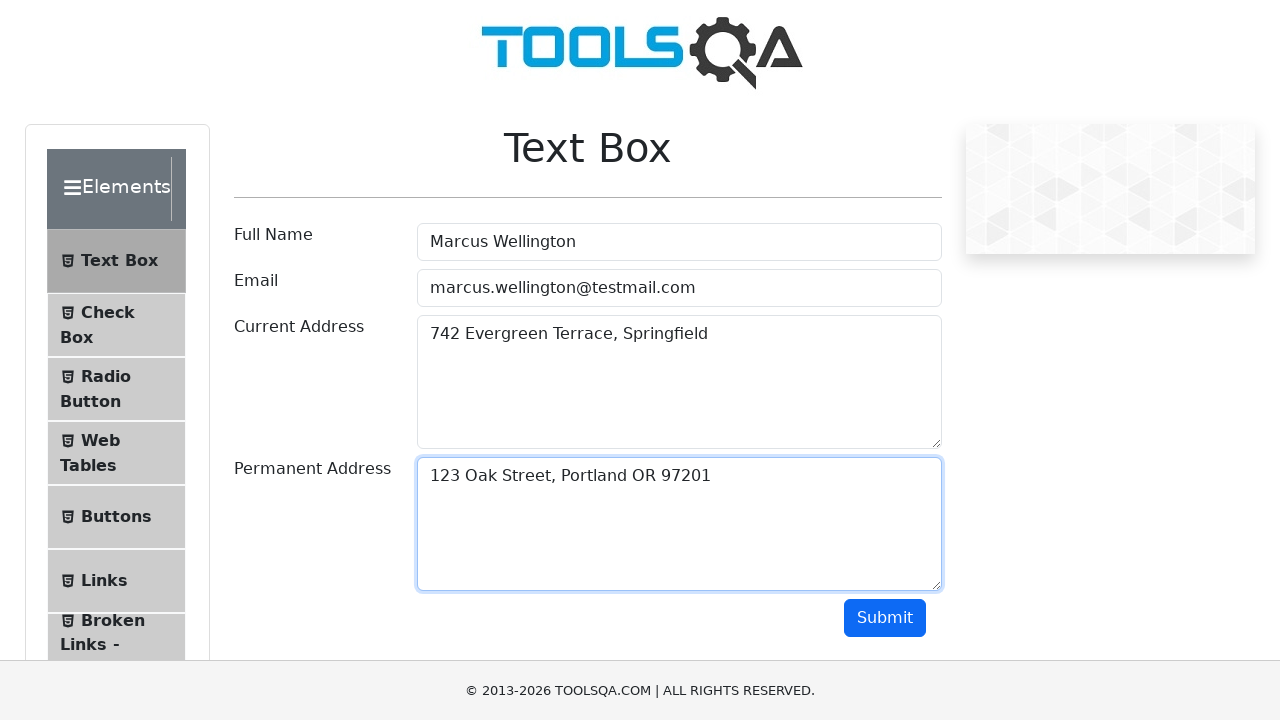

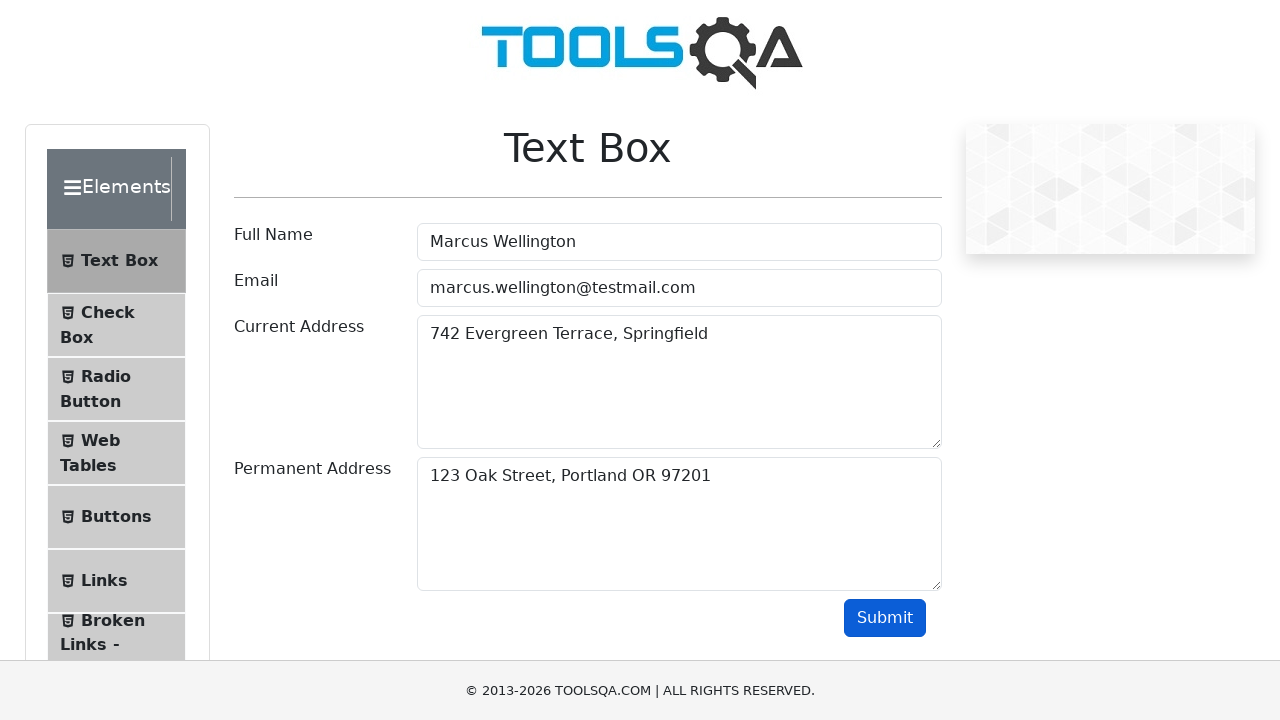